Tests JavaScript prompt alert functionality by triggering a prompt, entering text, and accepting it

Starting URL: https://the-internet.herokuapp.com/javascript_alerts

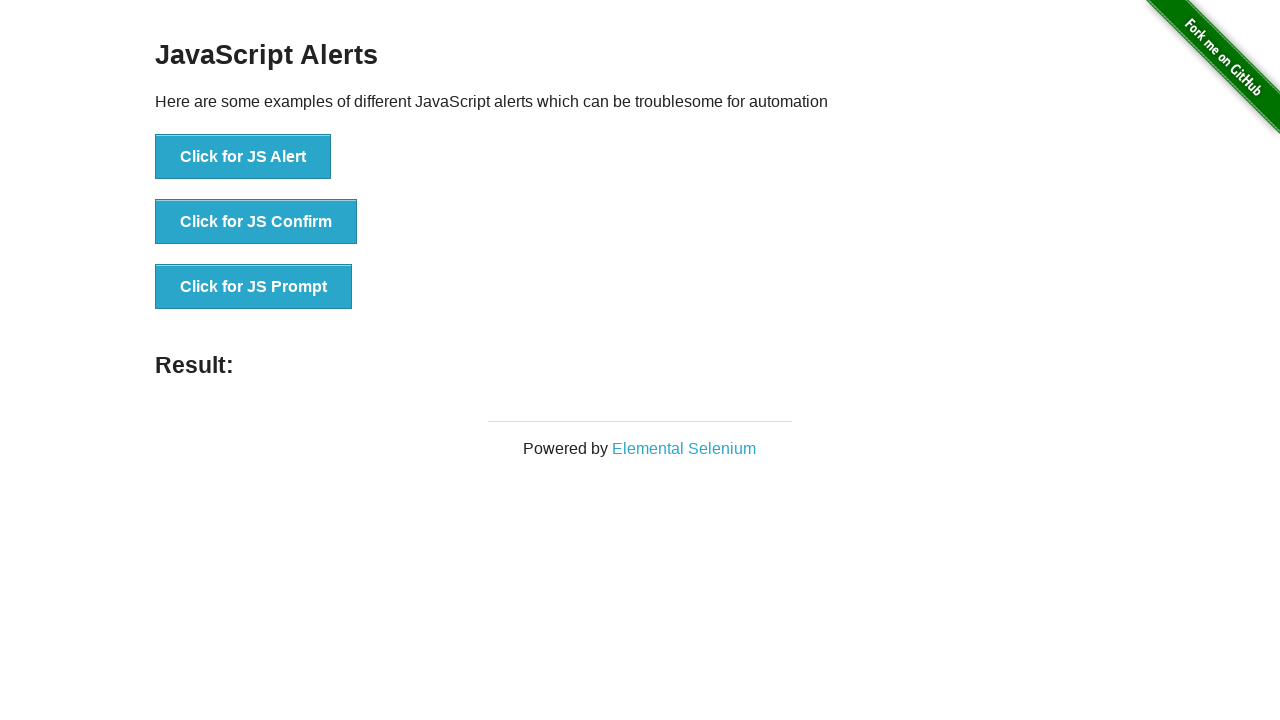

Clicked button to trigger JS Prompt alert at (254, 287) on xpath=//button[text()='Click for JS Prompt']
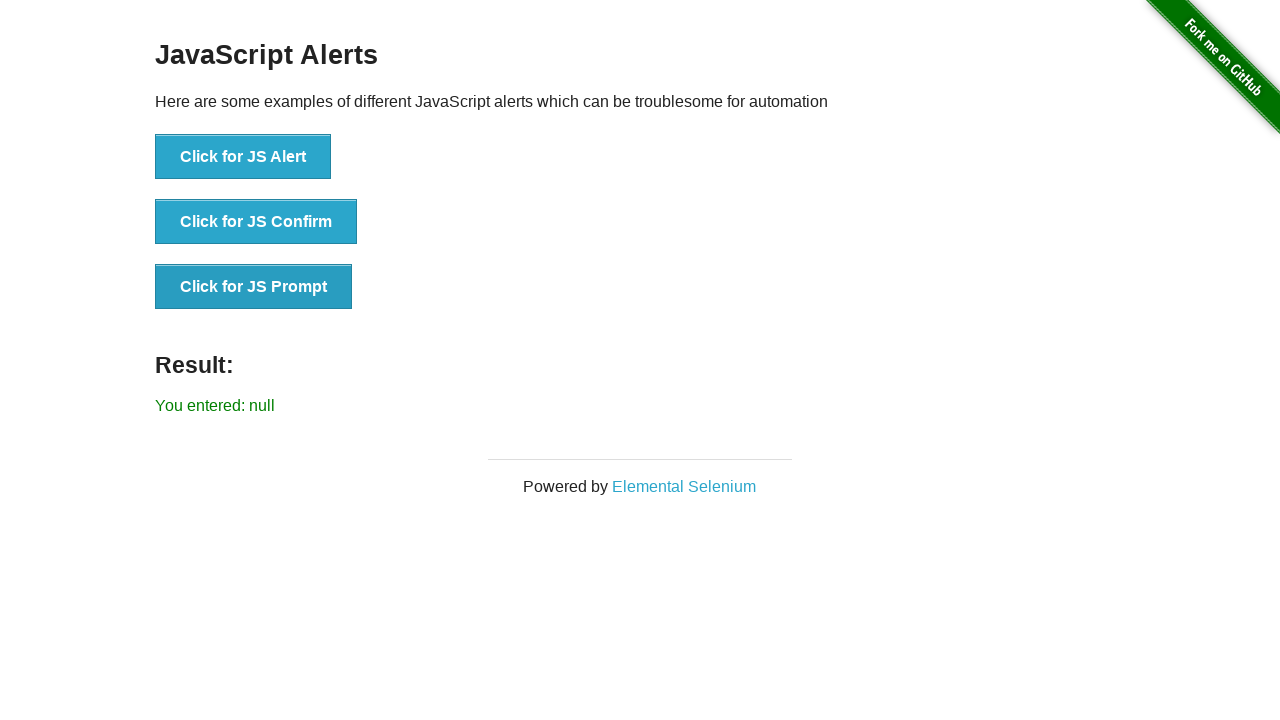

Set up dialog handler to accept prompt with text 'Alert is giving me hard time'
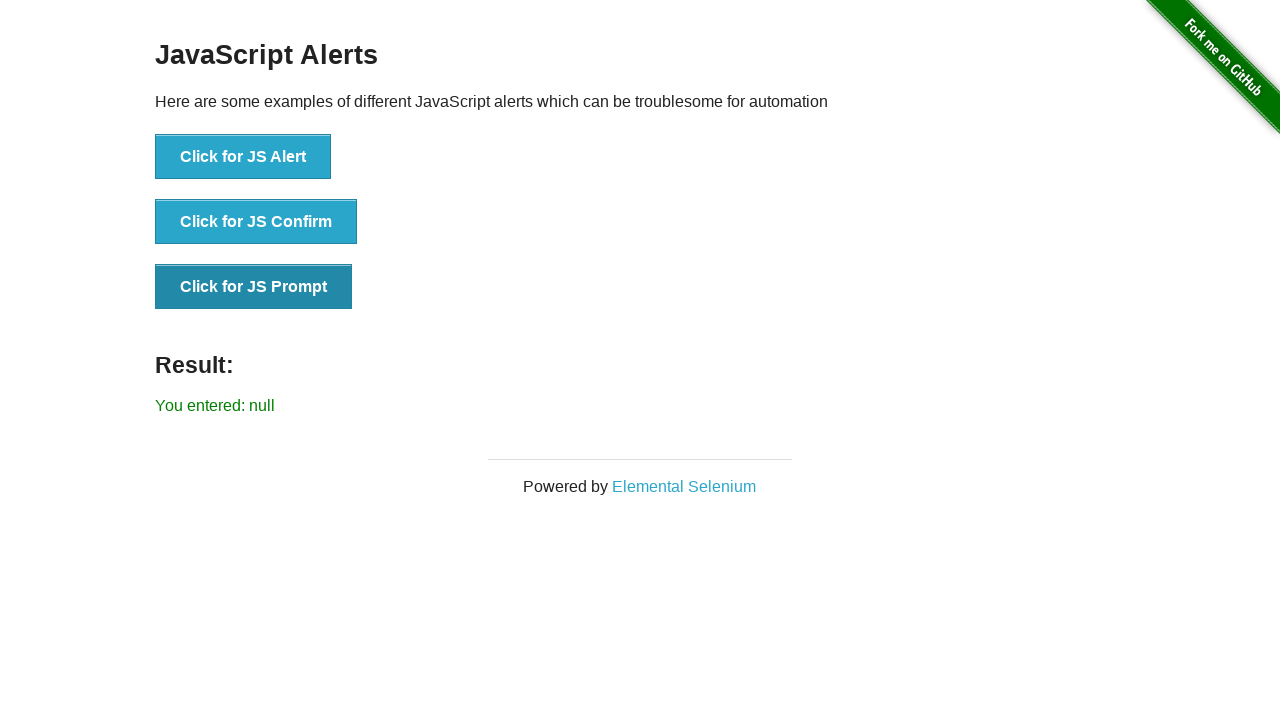

Clicked button again to trigger JS Prompt alert with handler active at (254, 287) on xpath=//button[text()='Click for JS Prompt']
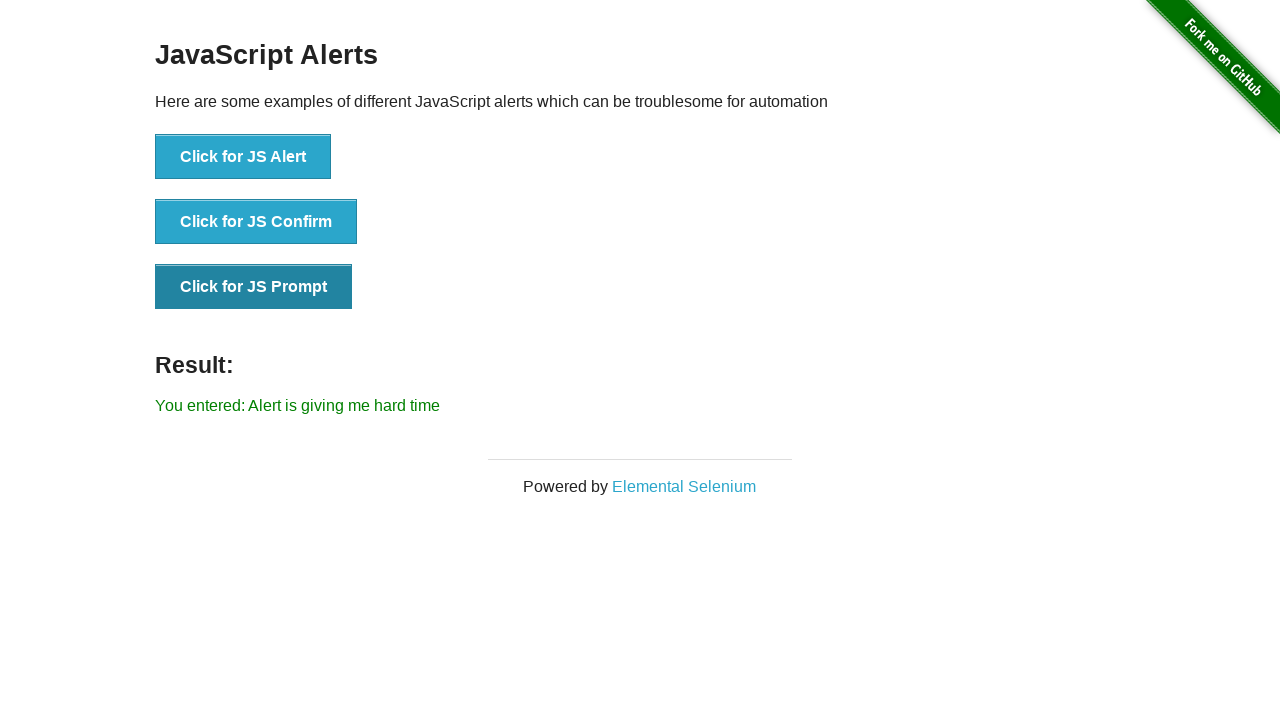

Waited for result element to appear on page
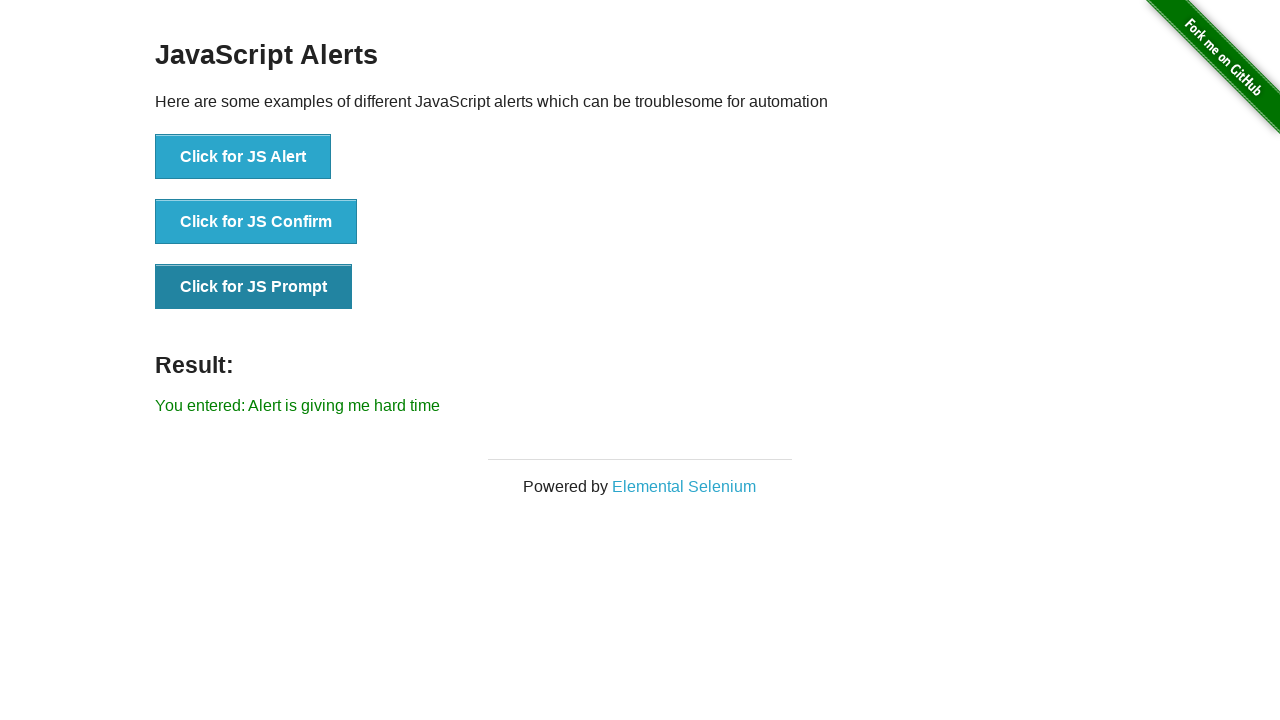

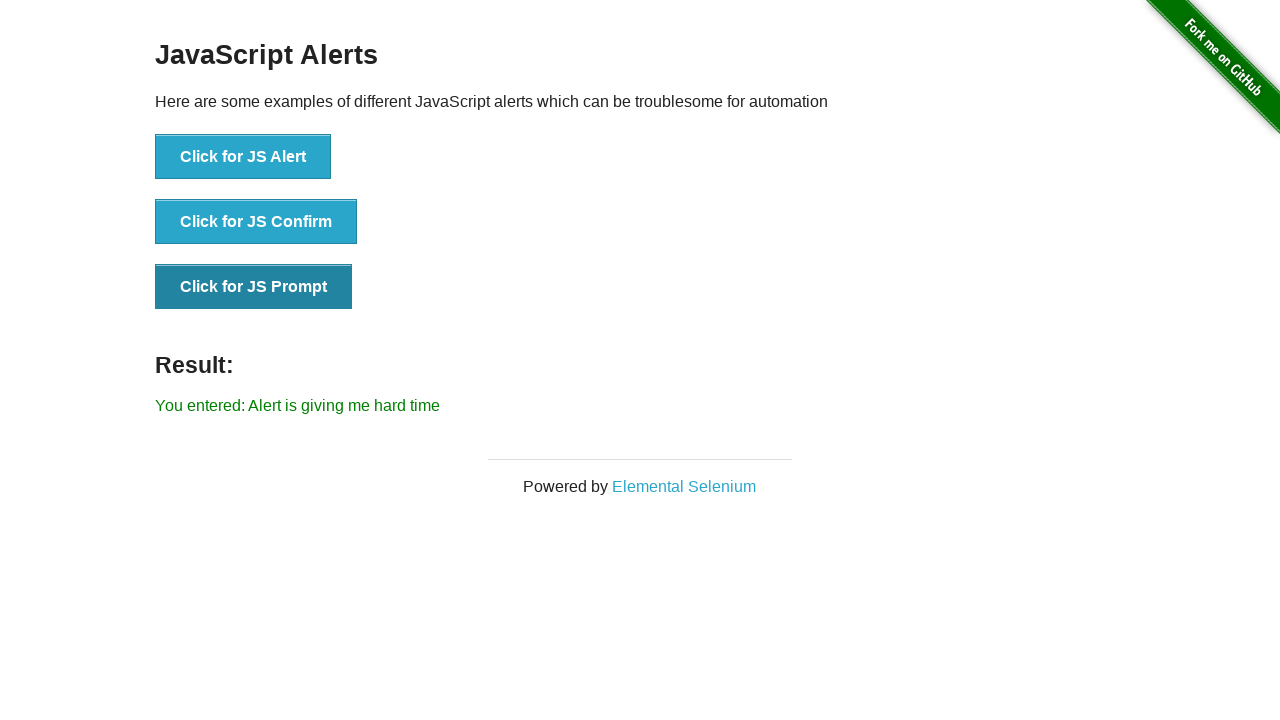